Tests sorting the Due column using semantic class attributes in the second table

Starting URL: http://the-internet.herokuapp.com/tables

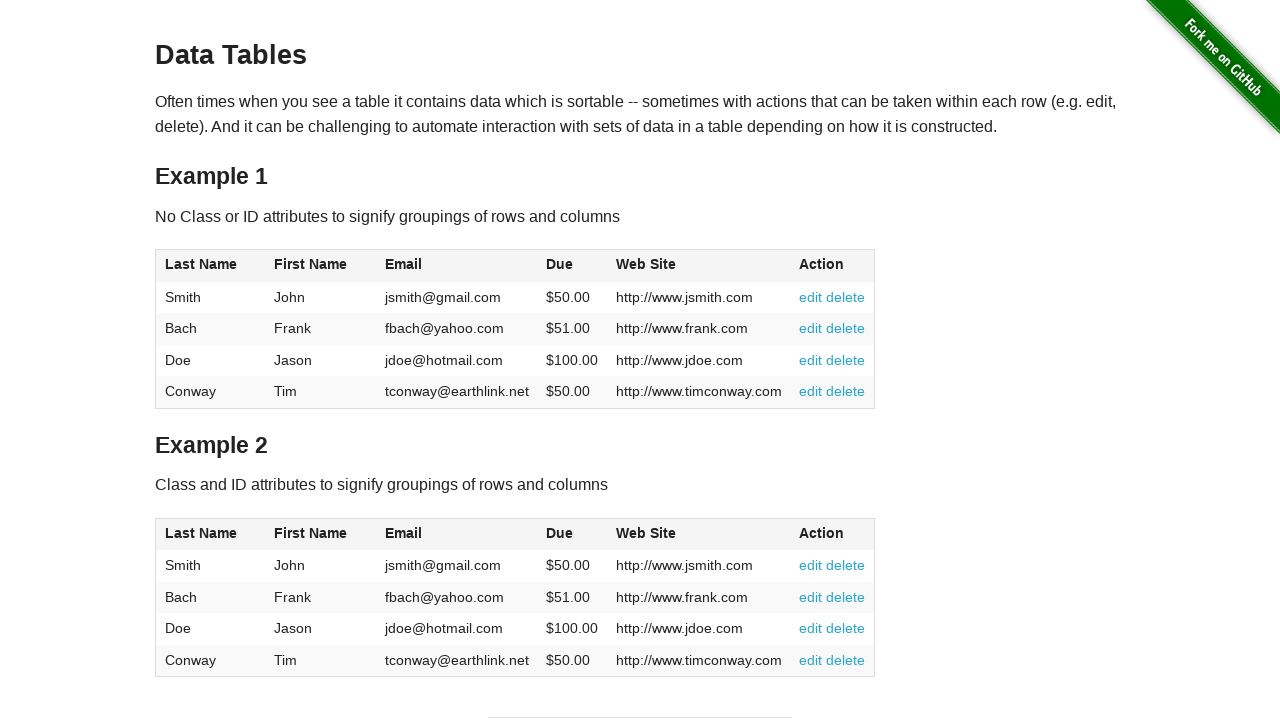

Clicked the Due column header in the second table to sort at (560, 533) on #table2 thead .dues
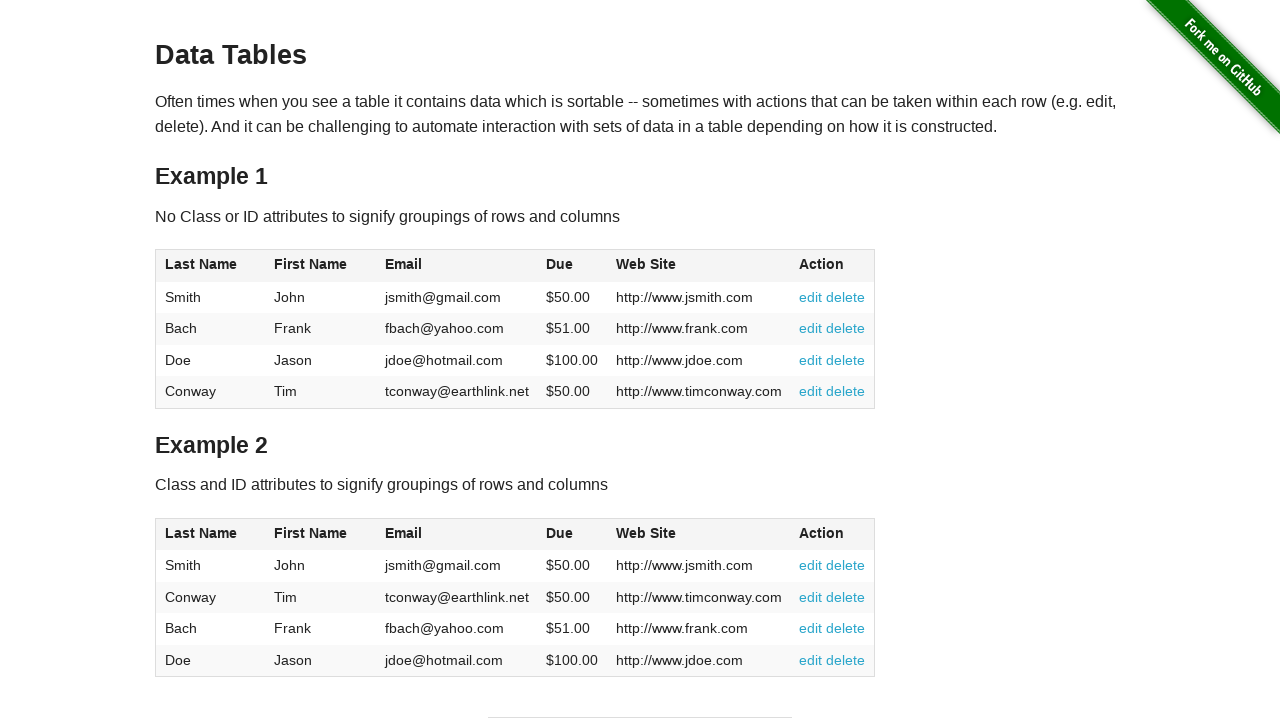

Table data loaded and Due column is now sorted
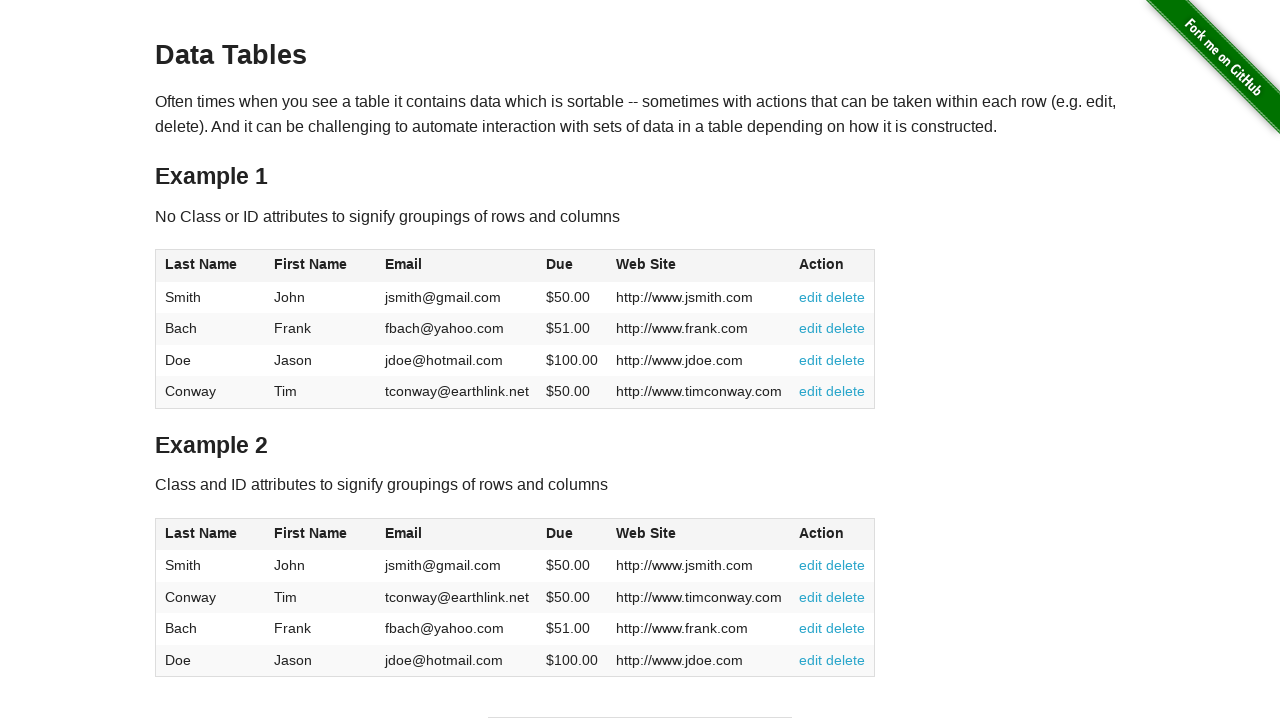

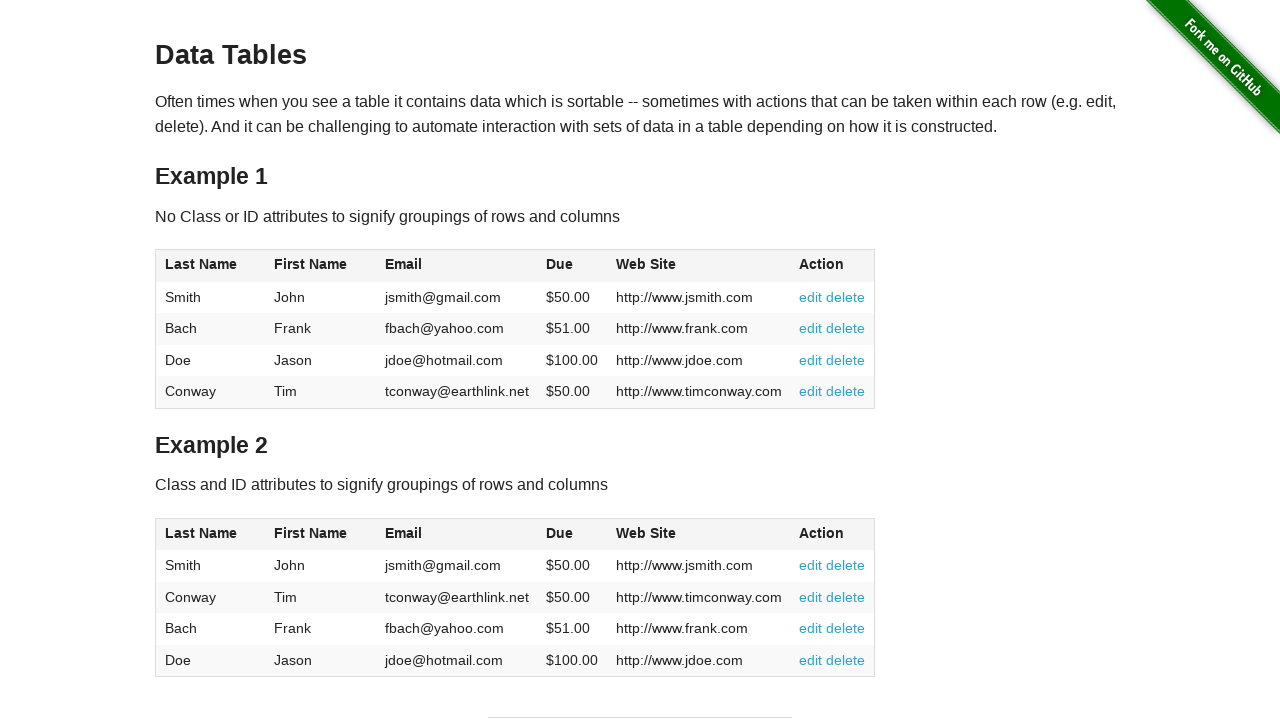